Tests browser window resizing functionality

Starting URL: https://robotframework.org/SeleniumLibrary/SeleniumLibrary.html#Get%20Window%20Size

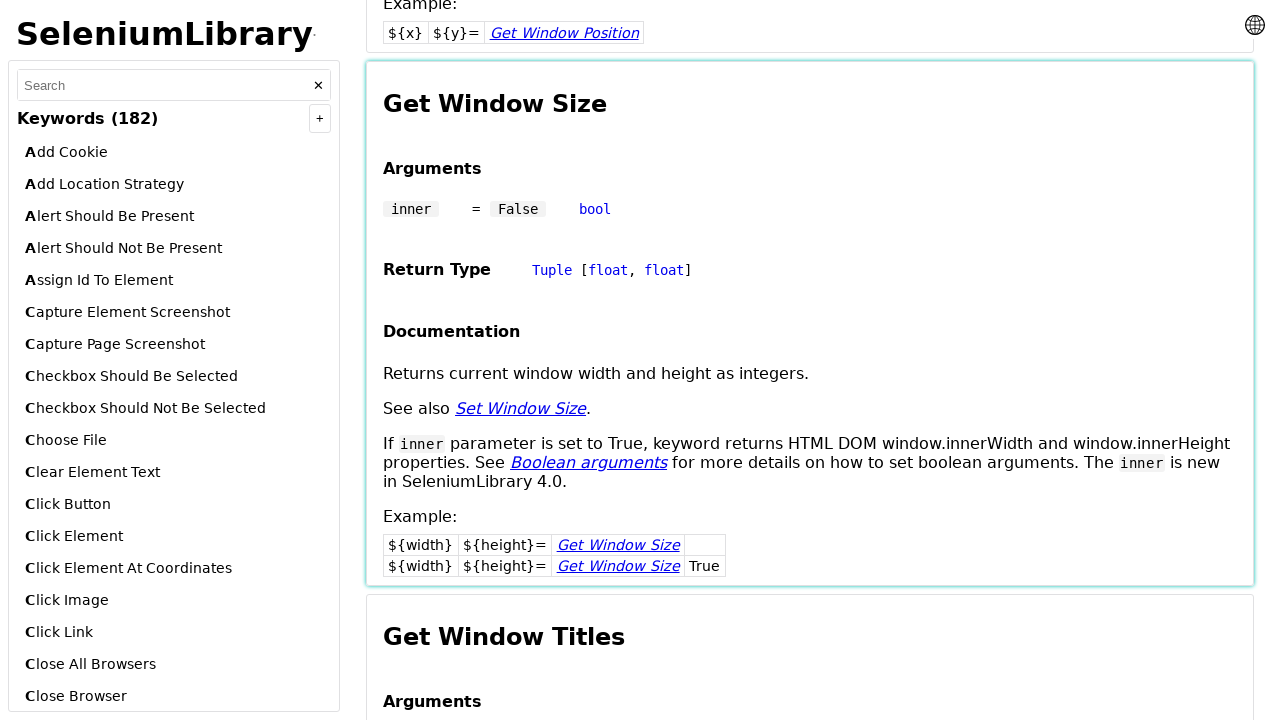

Captured initial screenshot of SeleniumLibrary page
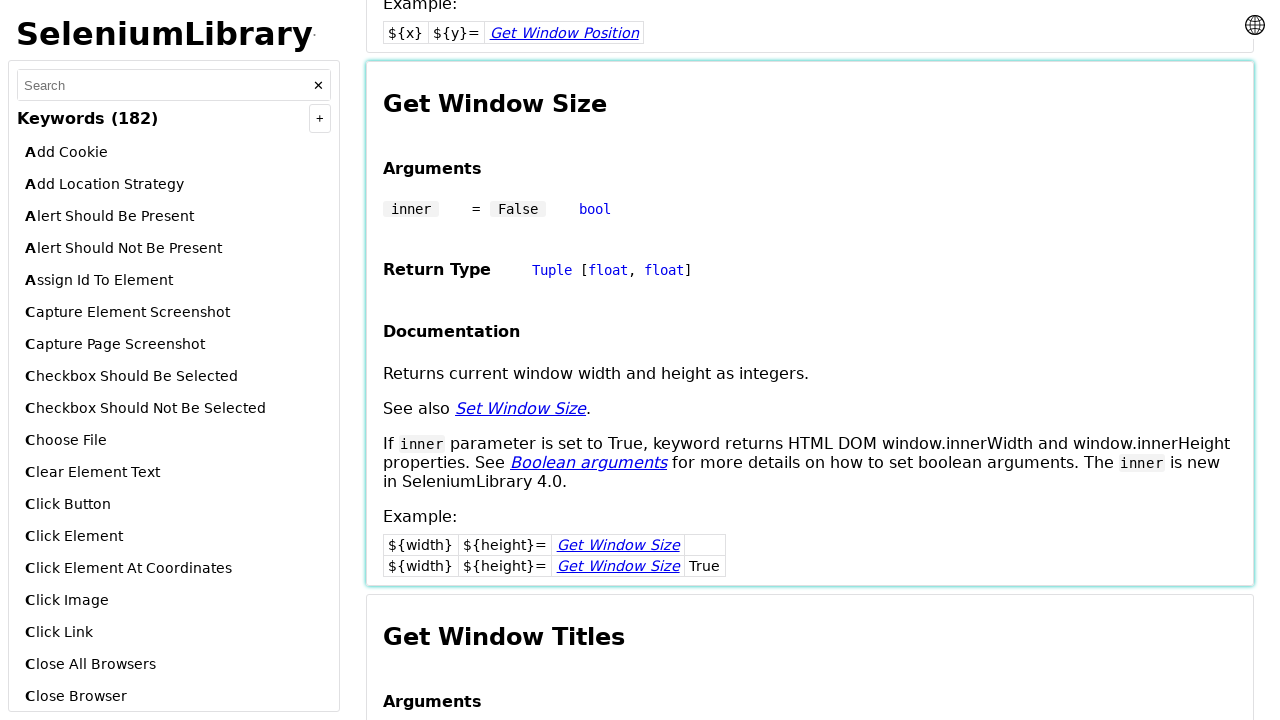

Set viewport size to 2000x1000 pixels
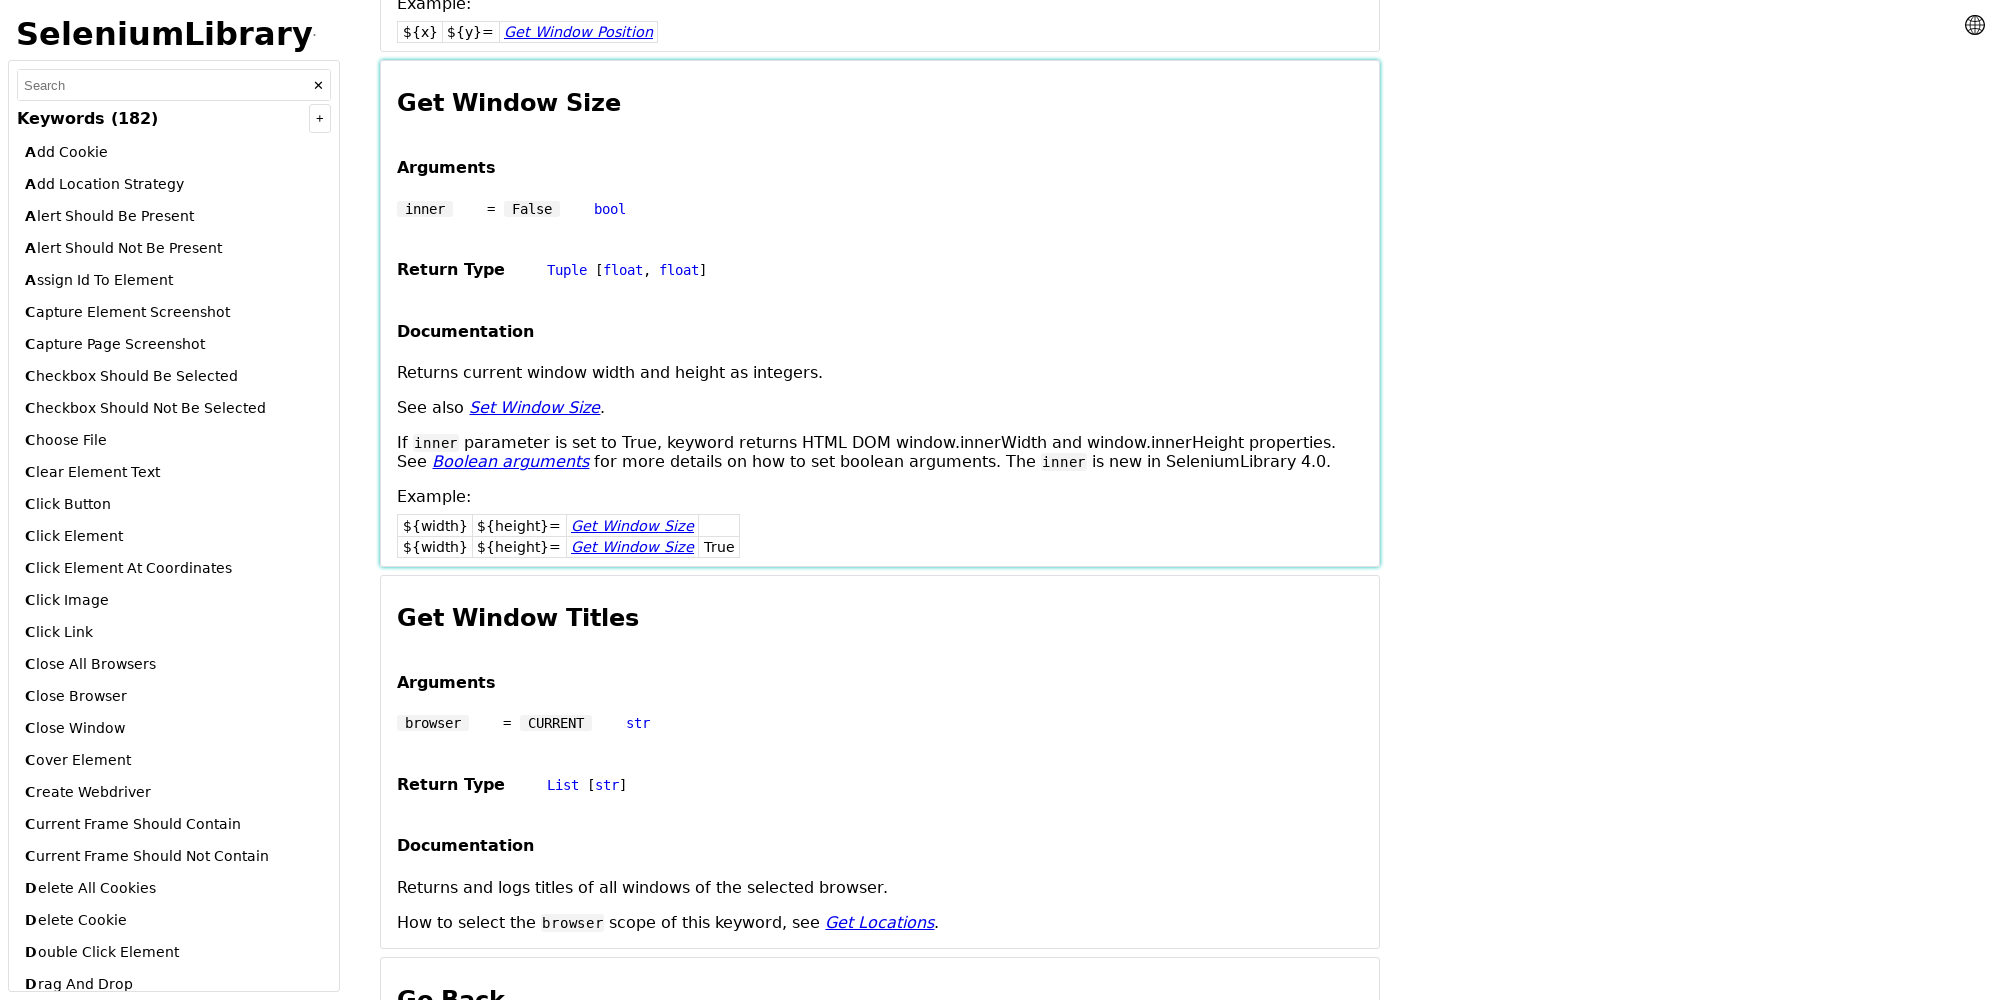

Set viewport size to 200x800 pixels
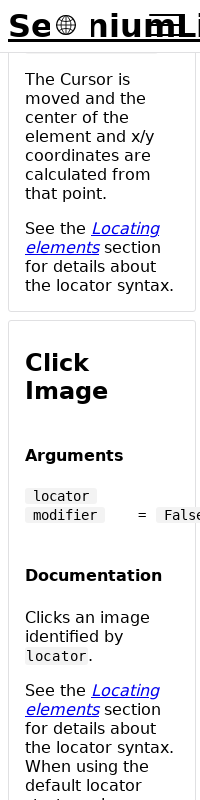

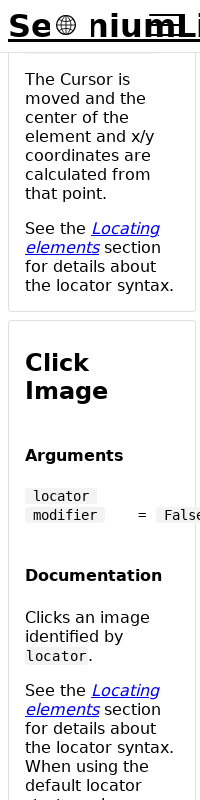